Tests that clicking on the First Name column header twice sorts the data table in descending order by verifying the column values are properly sorted

Starting URL: https://the-internet.herokuapp.com/

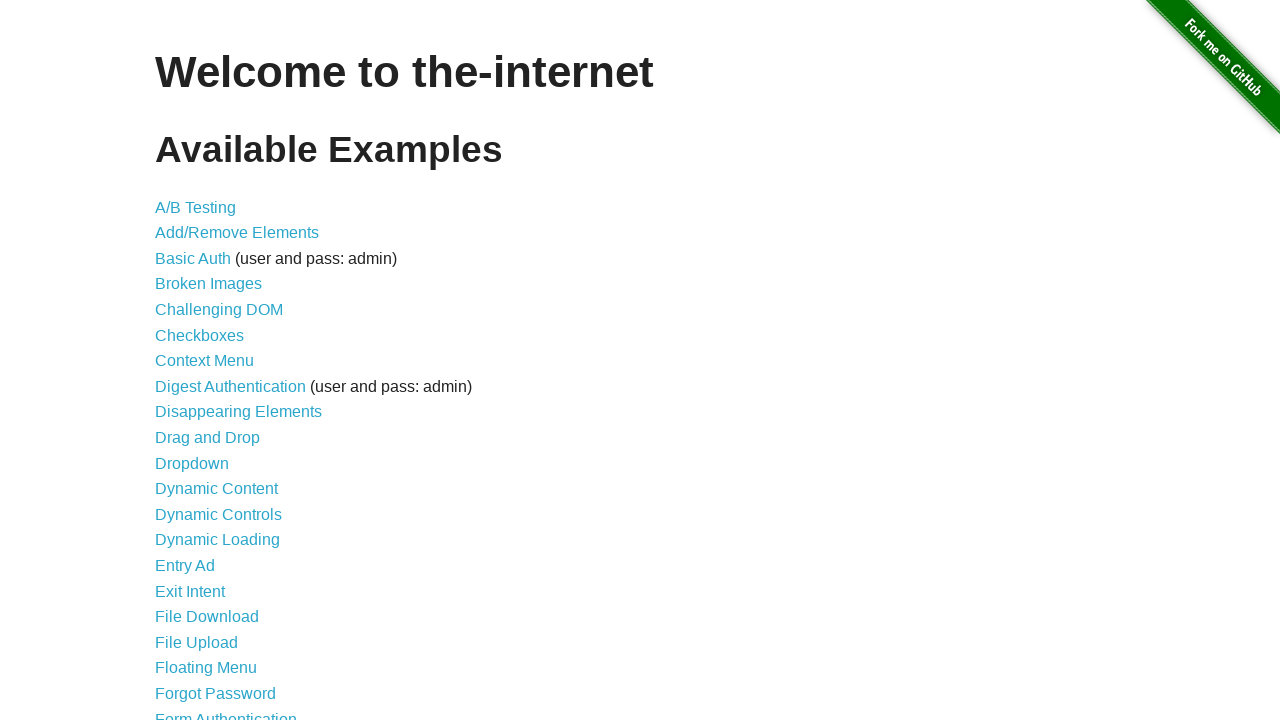

Clicked on Sortable Data Tables link at (230, 574) on a[href='/tables']
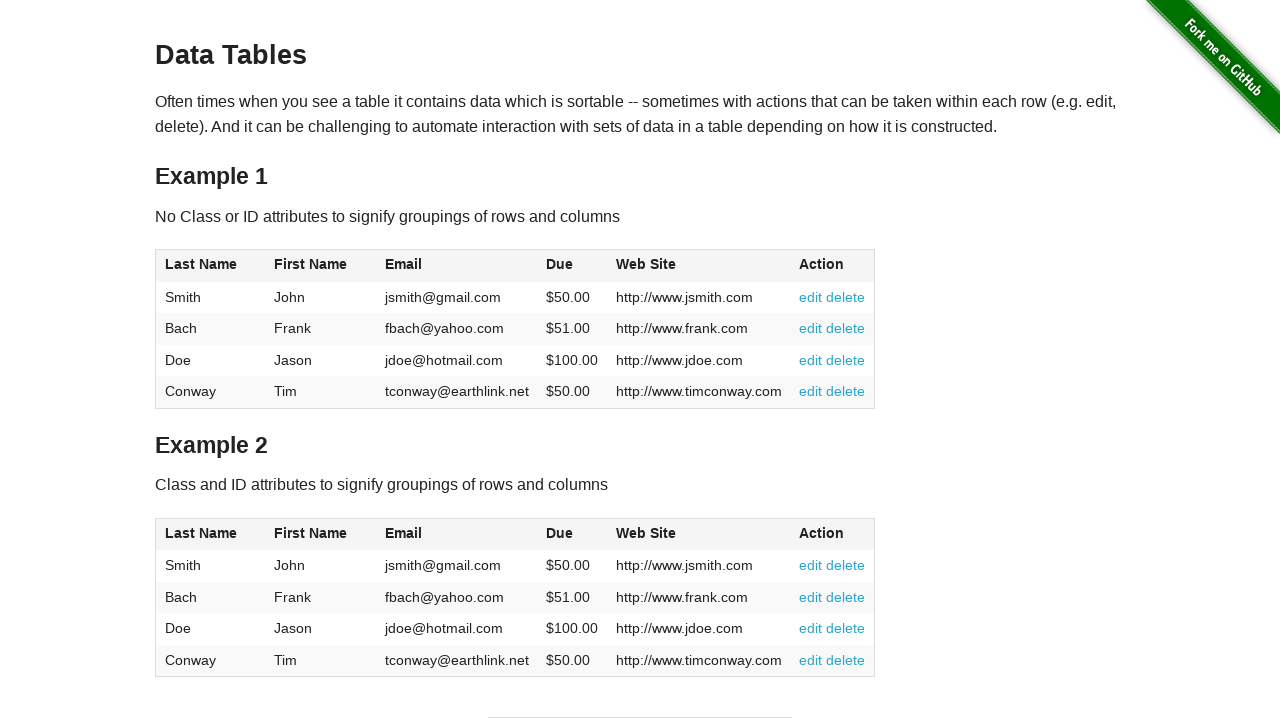

Sortable Data Tables page loaded with table visible
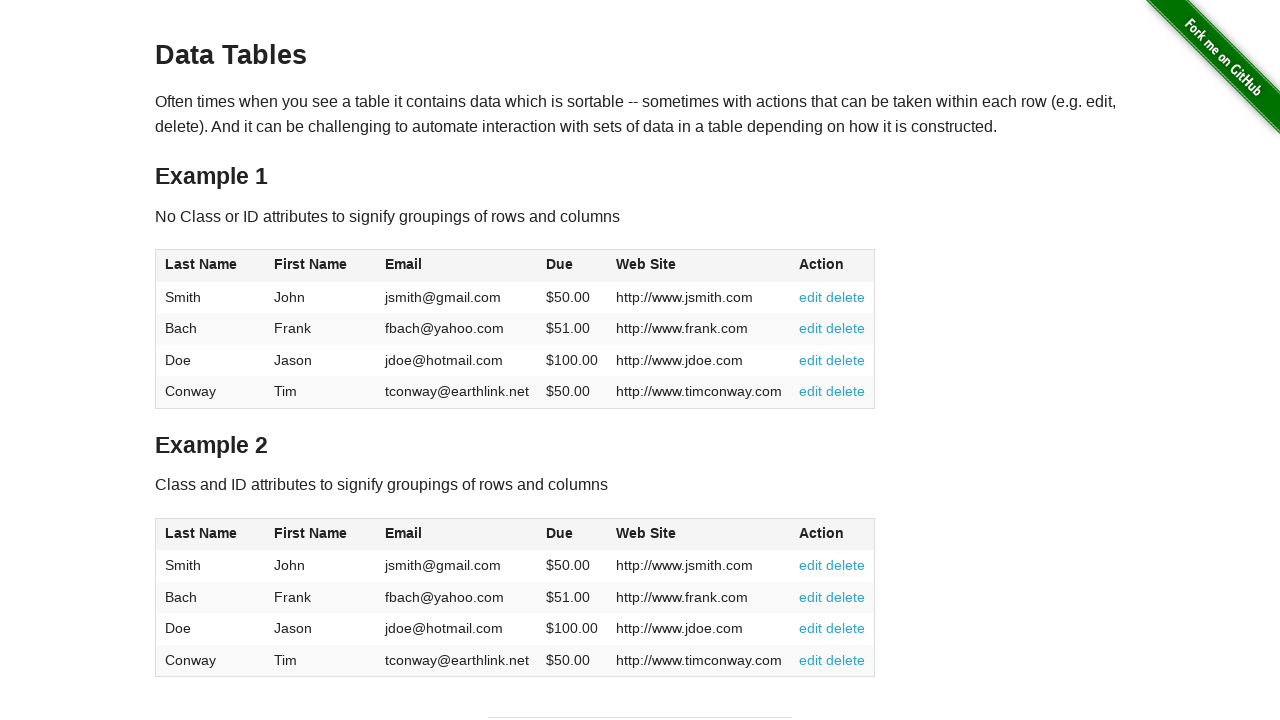

Clicked First Name column header (first click for ascending sort) at (321, 266) on table#table1 thead th:nth-child(2)
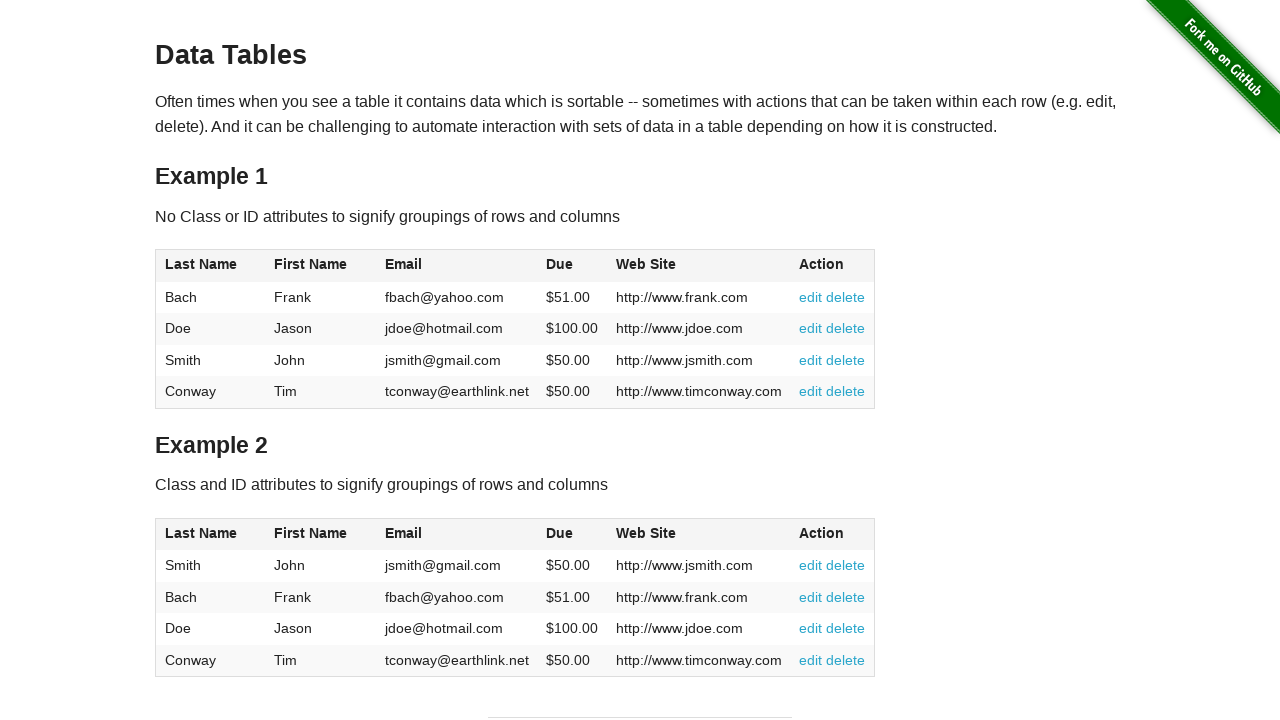

Clicked First Name column header again (second click for descending sort) at (321, 266) on table#table1 thead th:nth-child(2)
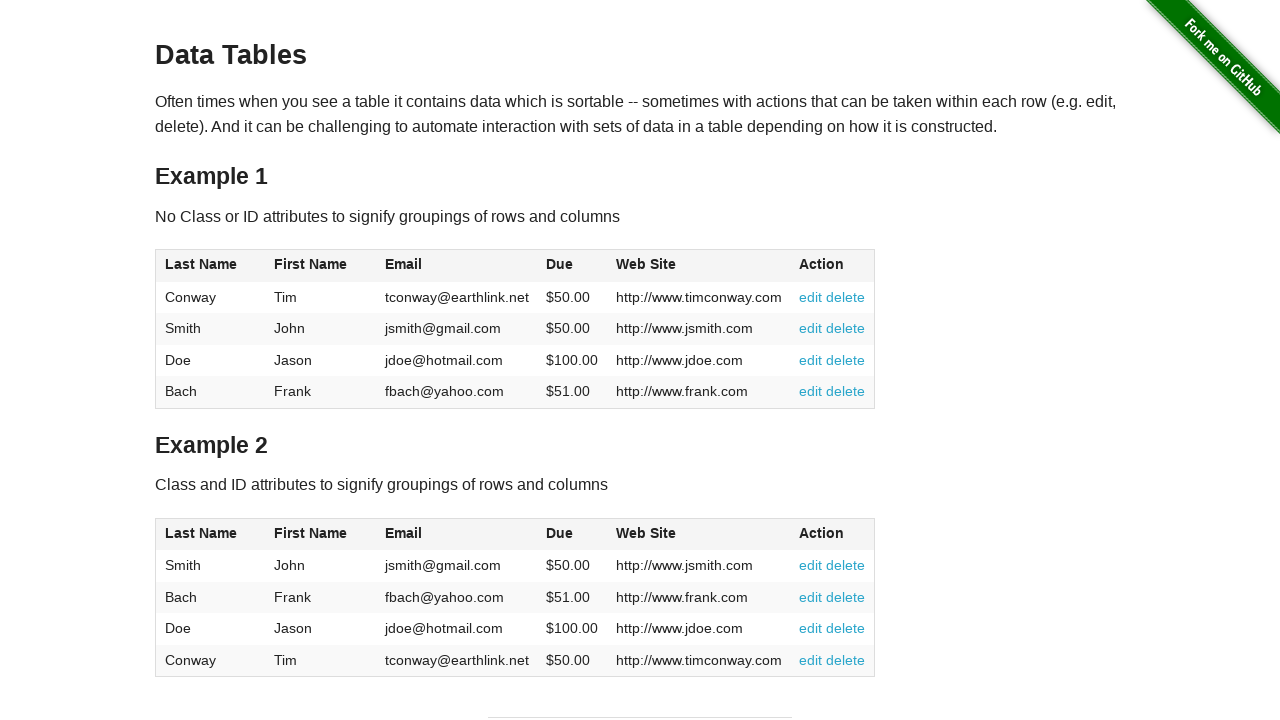

First Name column is now sorted in descending order with sort indicator visible
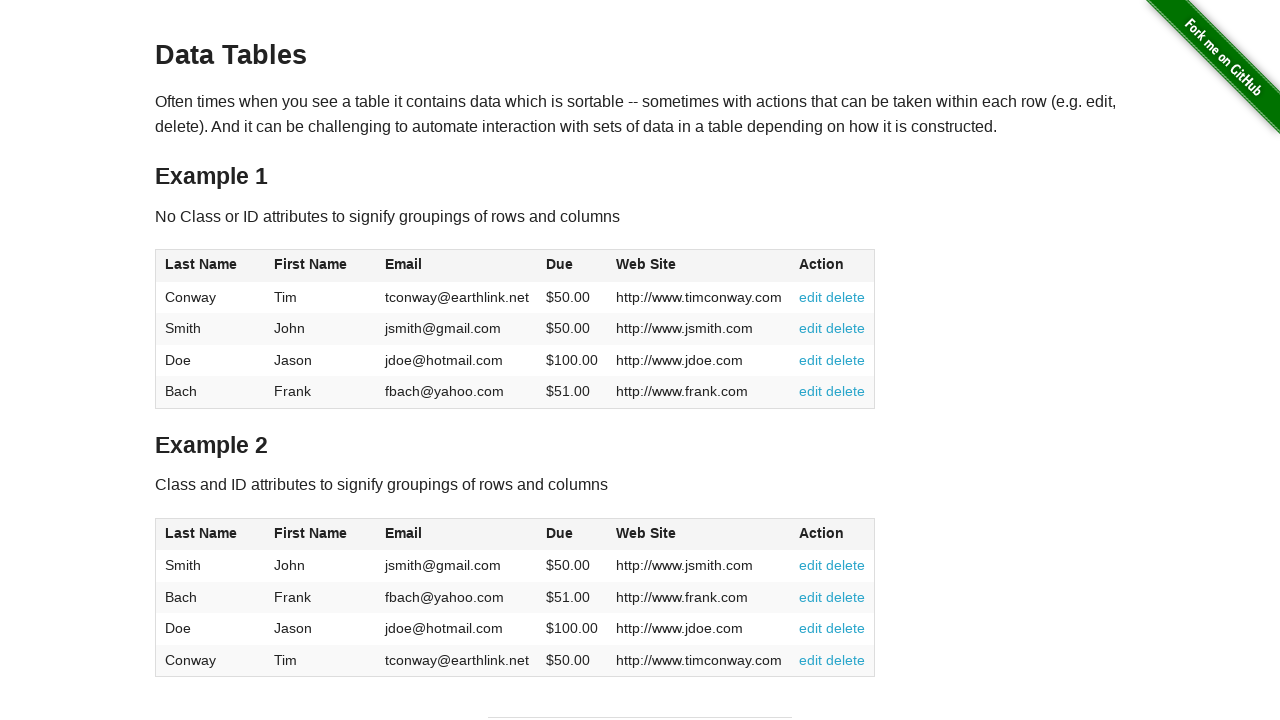

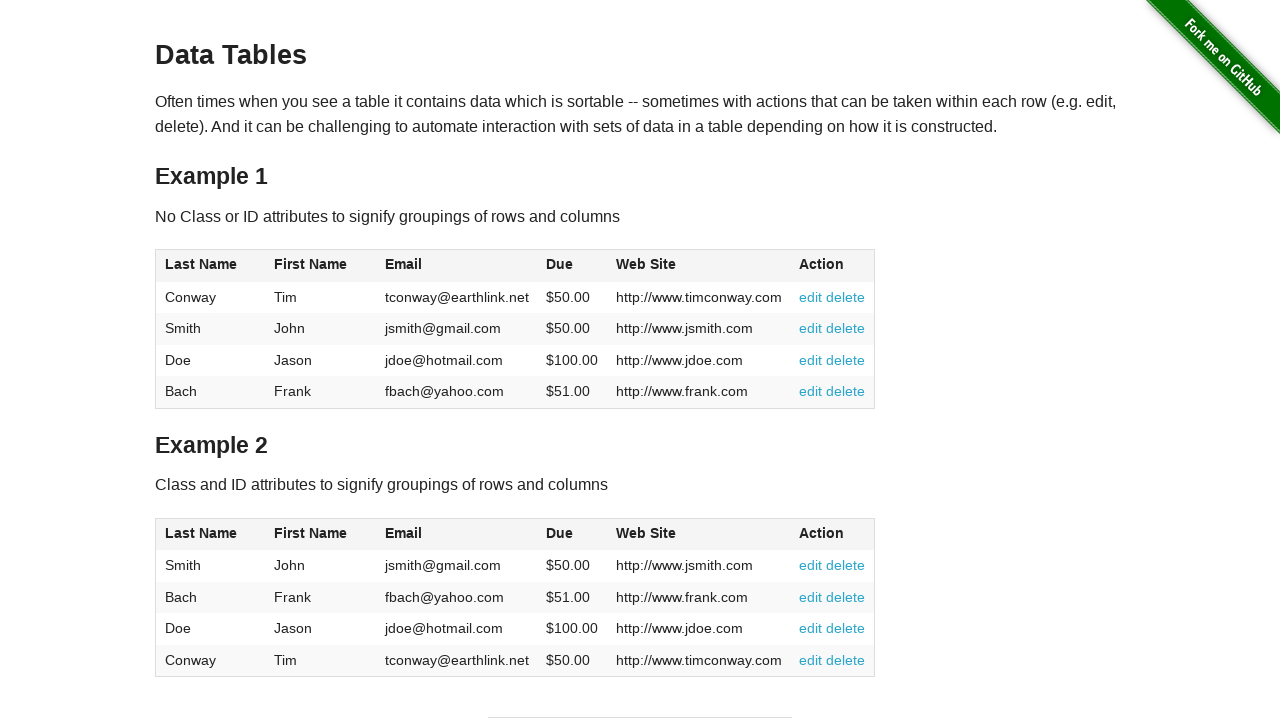